Navigates to the AutomationExercise website, goes to the products section, scrolls down and clicks on the first product

Starting URL: https://www.automationexercise.com

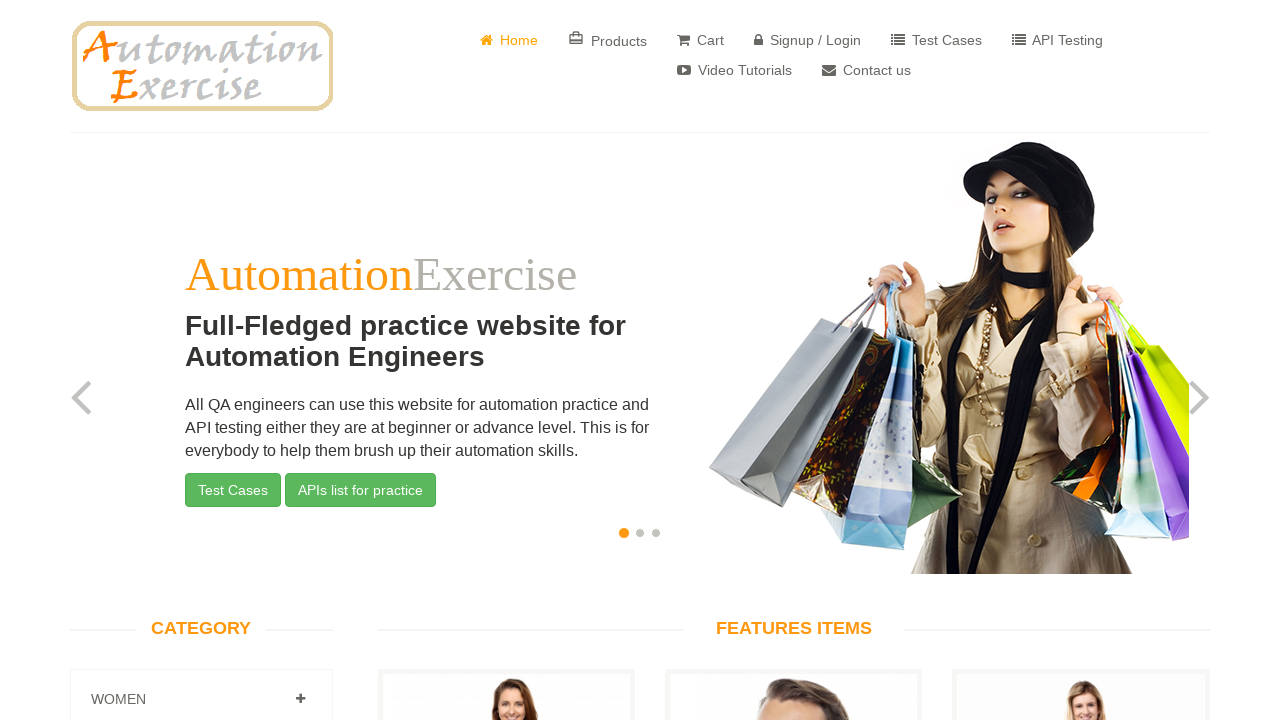

Clicked on Products link at (608, 40) on a[href='/products']
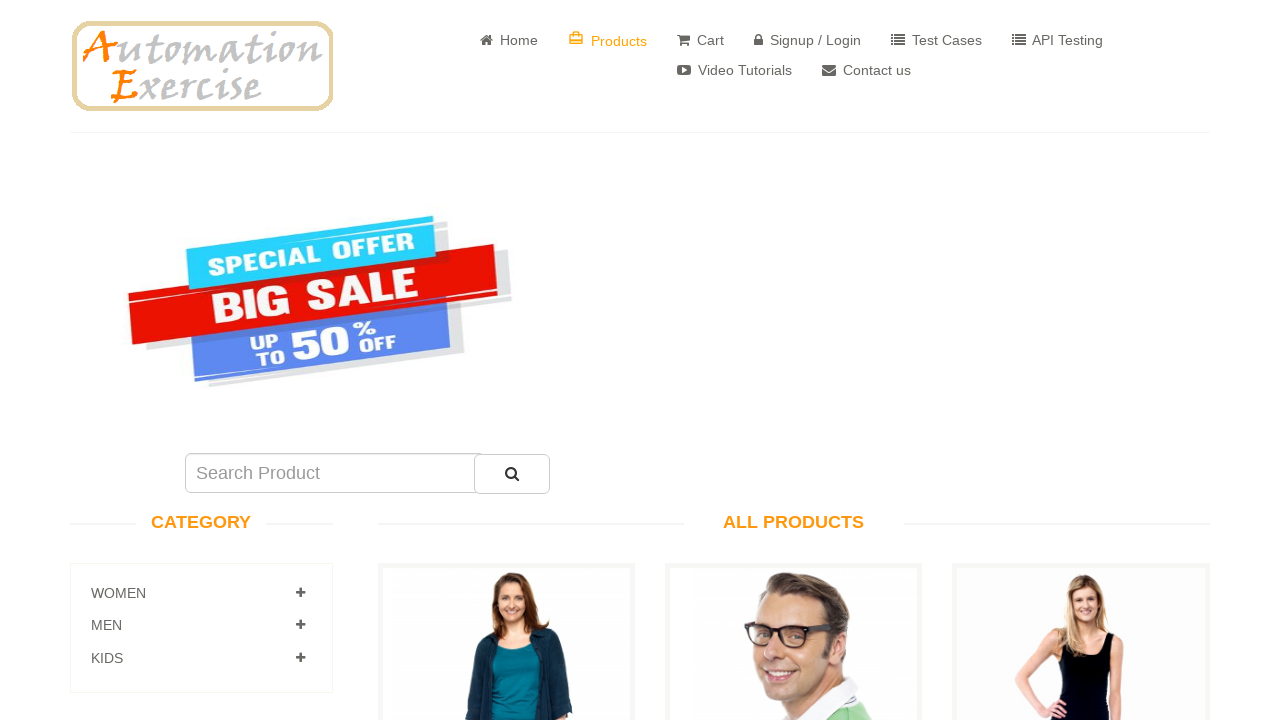

Scrolled down the page using PageDown
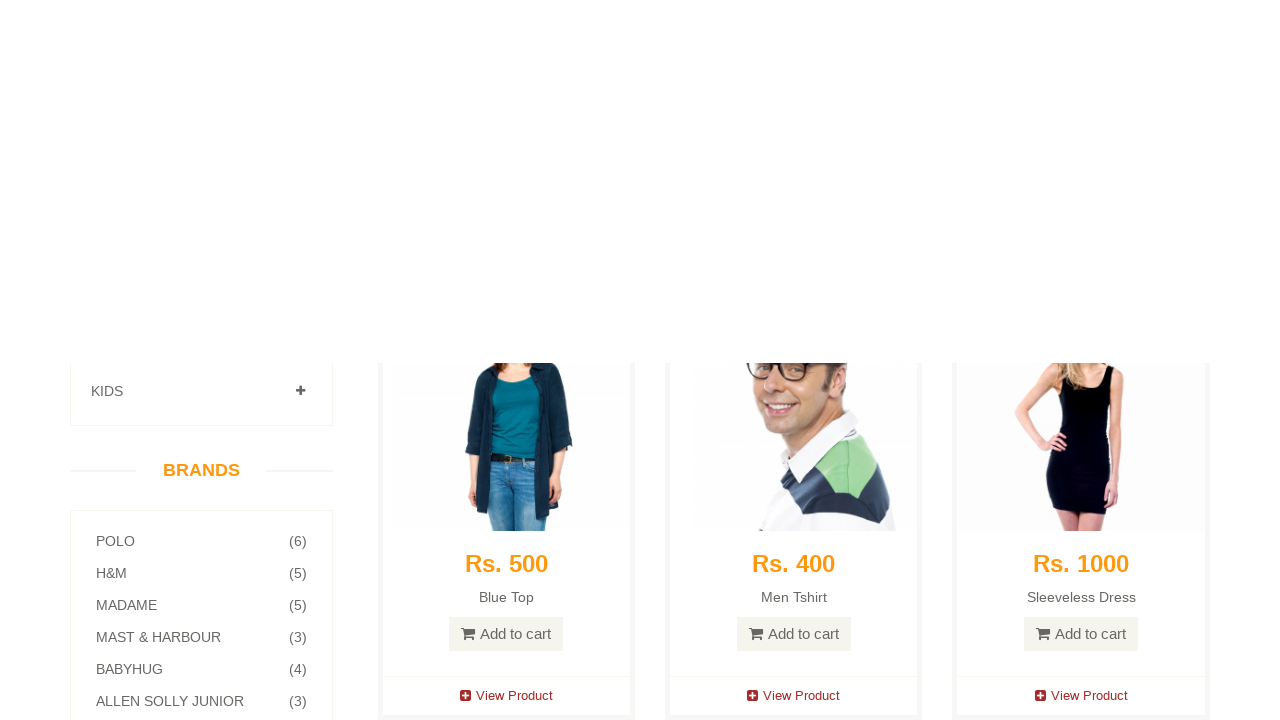

Clicked on the first product at (506, 271) on a[data-product-id='1']
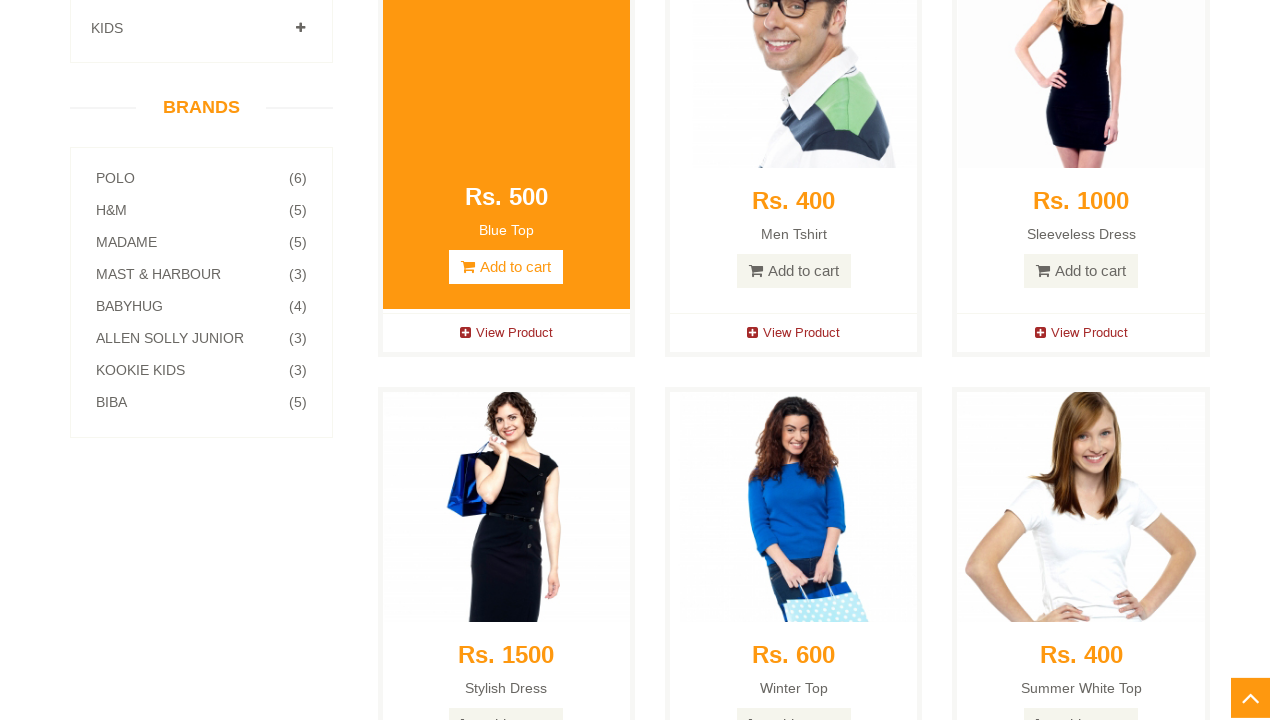

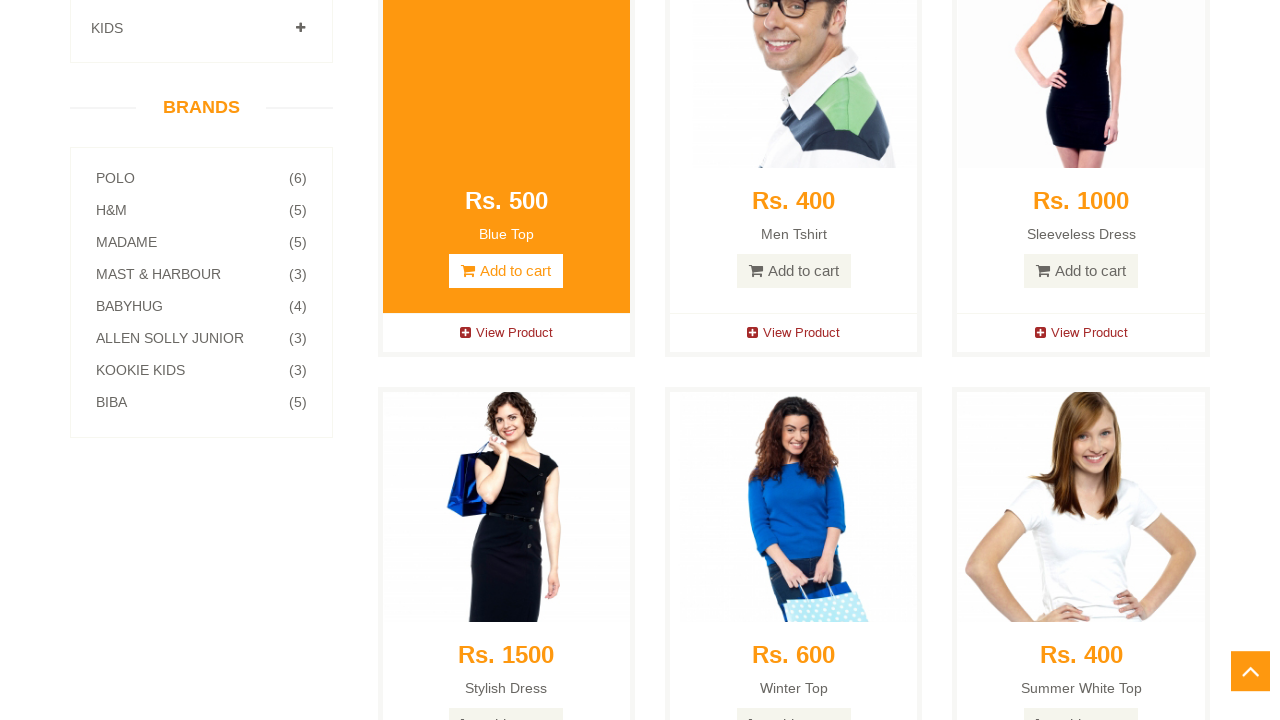